Tests drag and drop functionality on the jQuery UI droppable demo page by switching to an iframe and performing a drag and drop action from a draggable element to a droppable target.

Starting URL: http://jqueryui.com/demos/droppable/

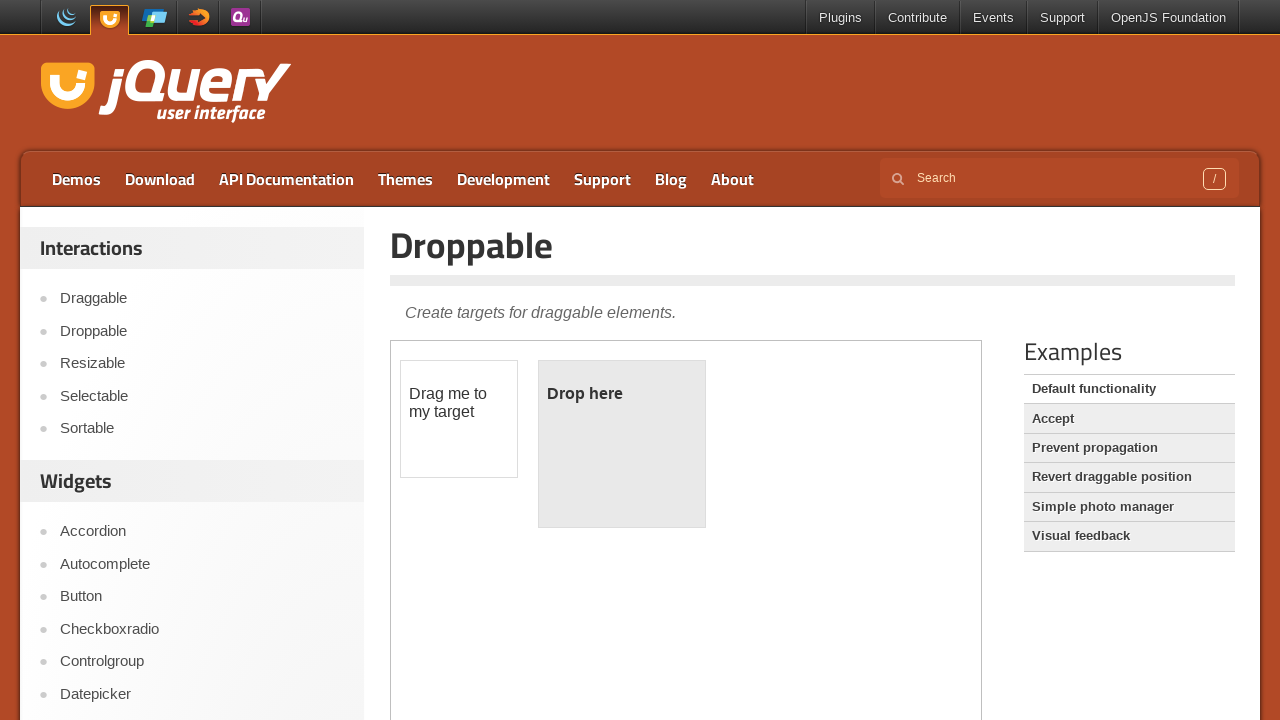

Located all iframe elements on the page
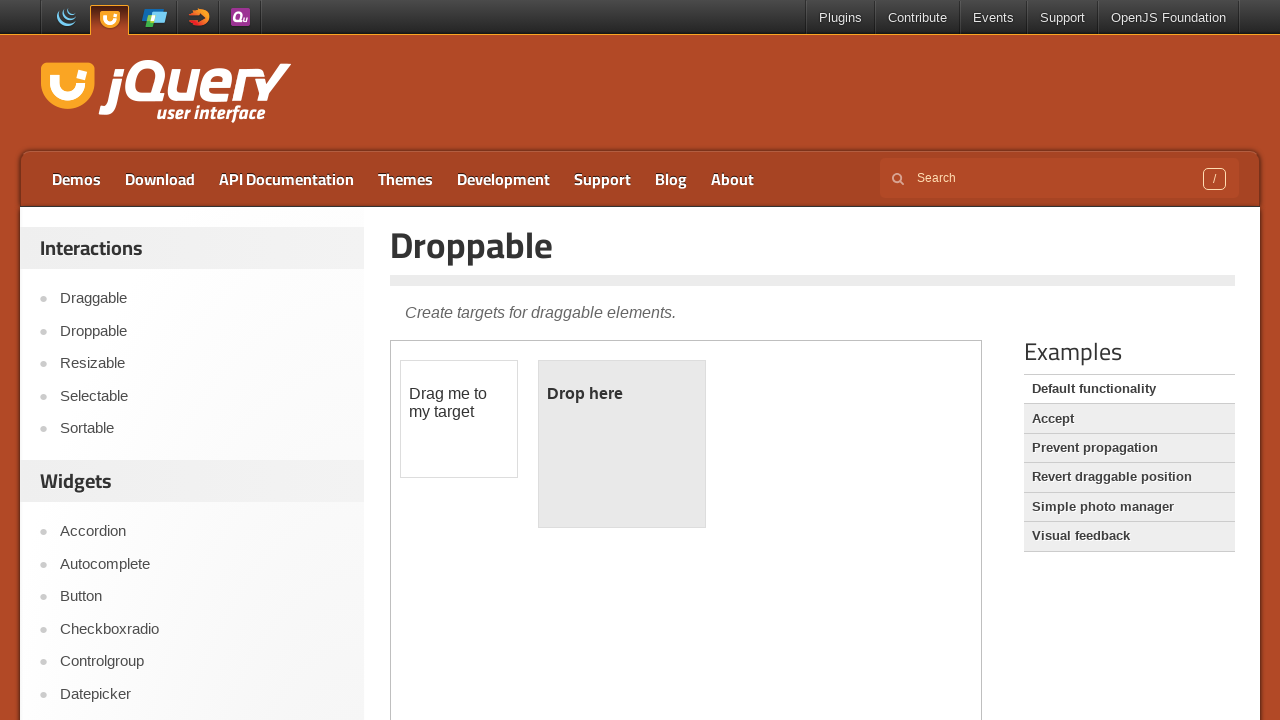

Selected the demo frame using frame_locator
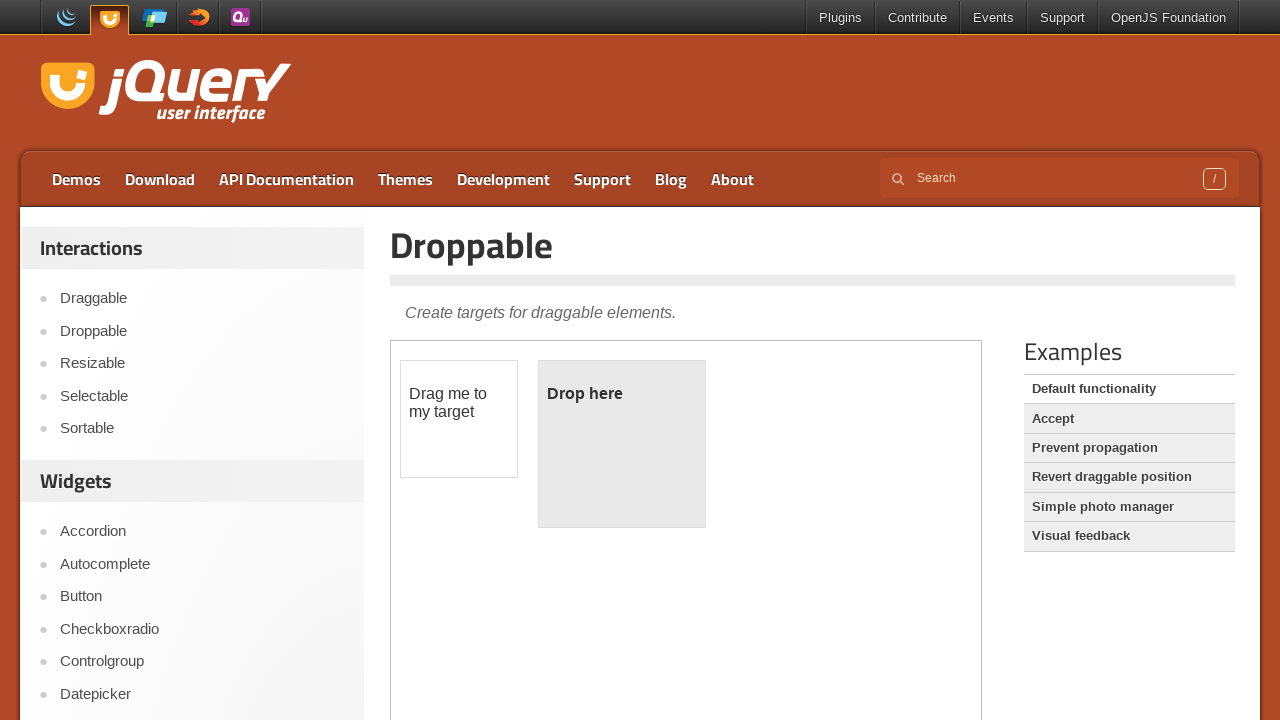

Located draggable element with id 'draggable' in the frame
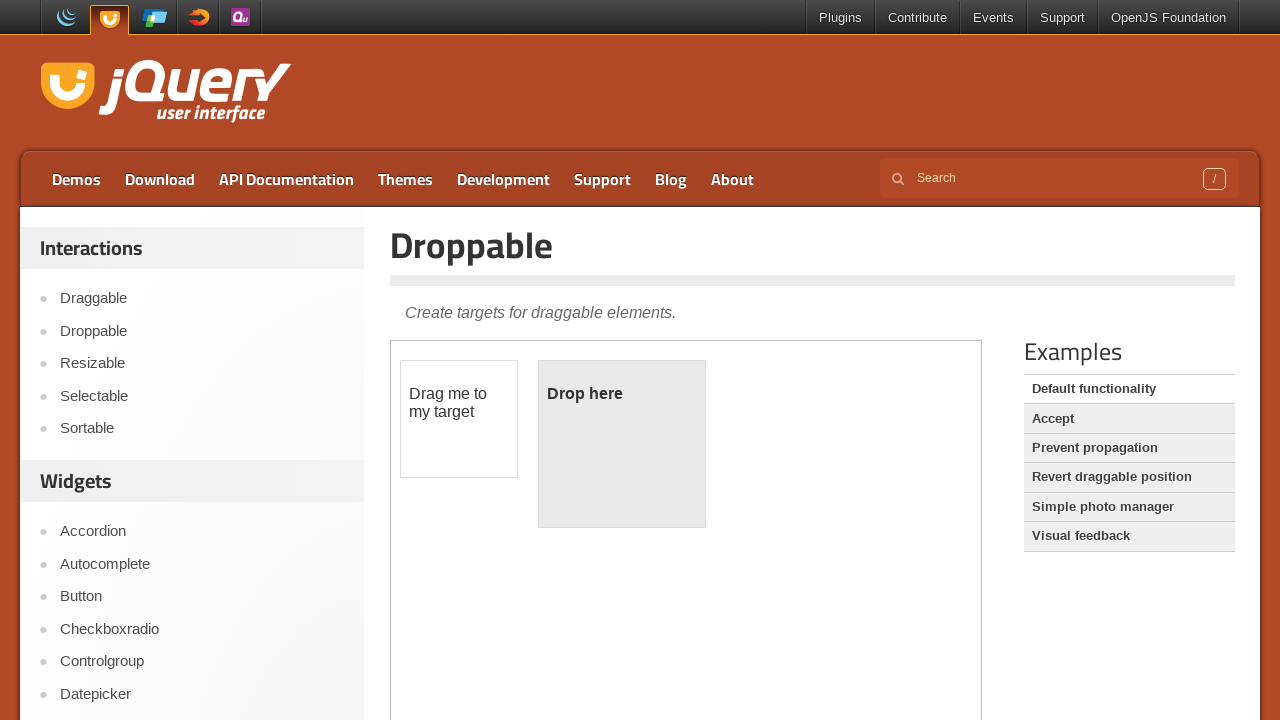

Located droppable element with id 'droppable' in the frame
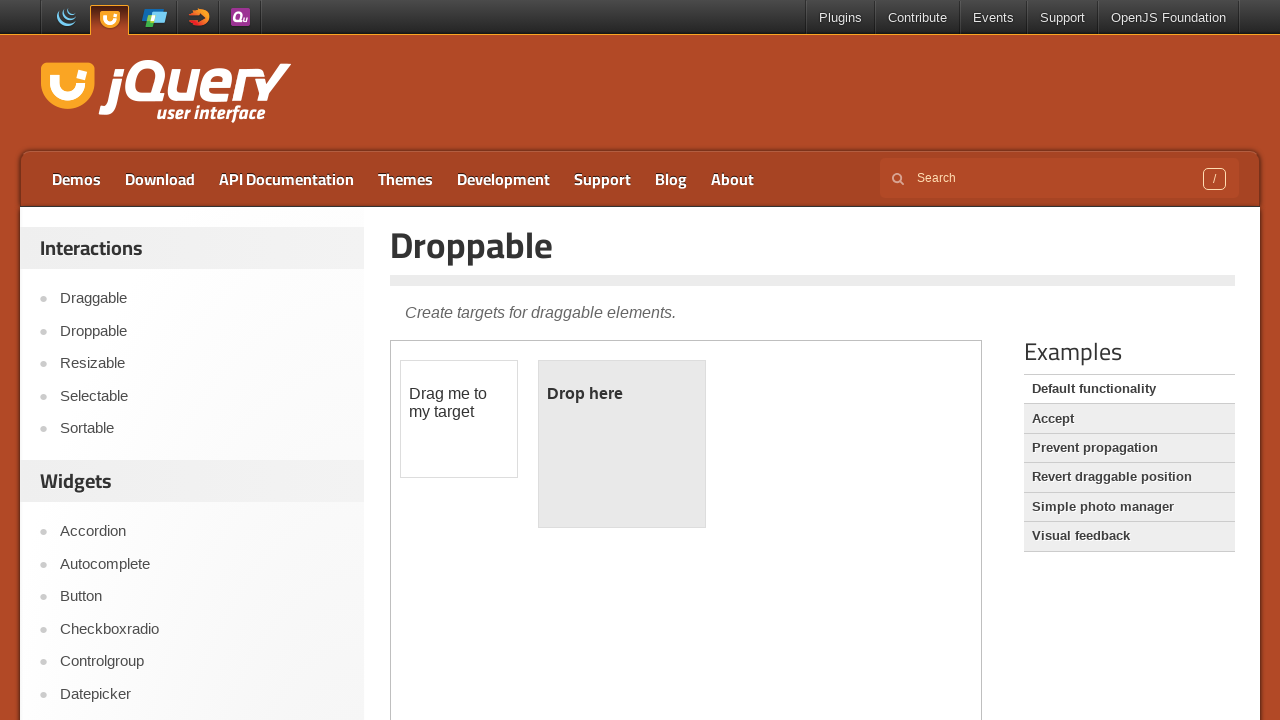

Performed drag and drop action from draggable element to droppable target at (622, 444)
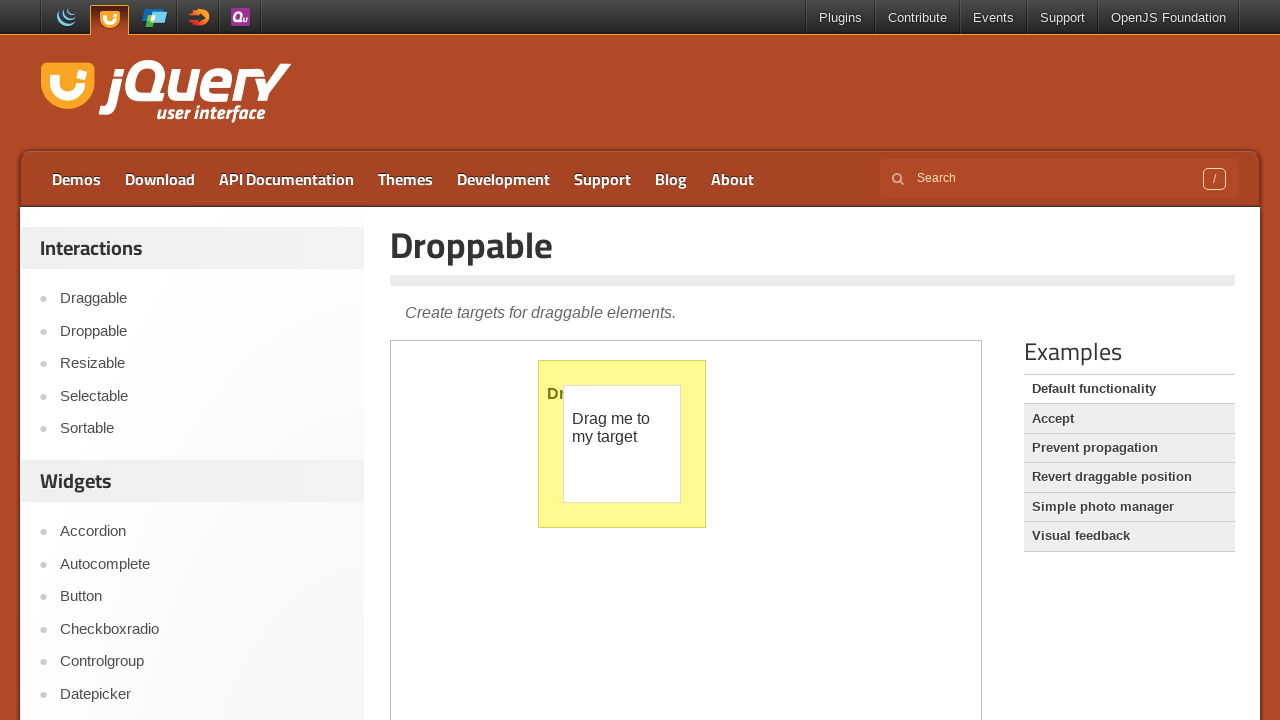

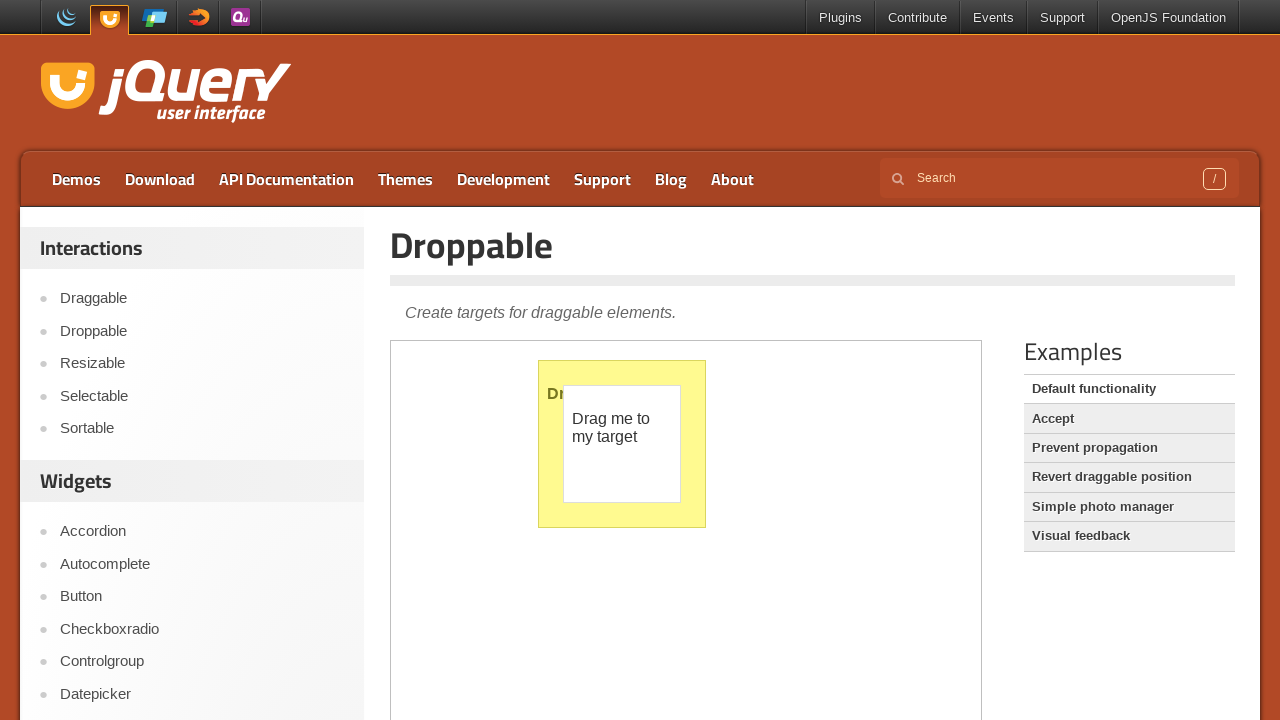